Tests iframe handling by locating a frame named "globalSqa", filling a search field with text, and clicking on a Facebook link within the iframe.

Starting URL: https://www.globalsqa.com/demo-site/frames-and-windows/#iFrame

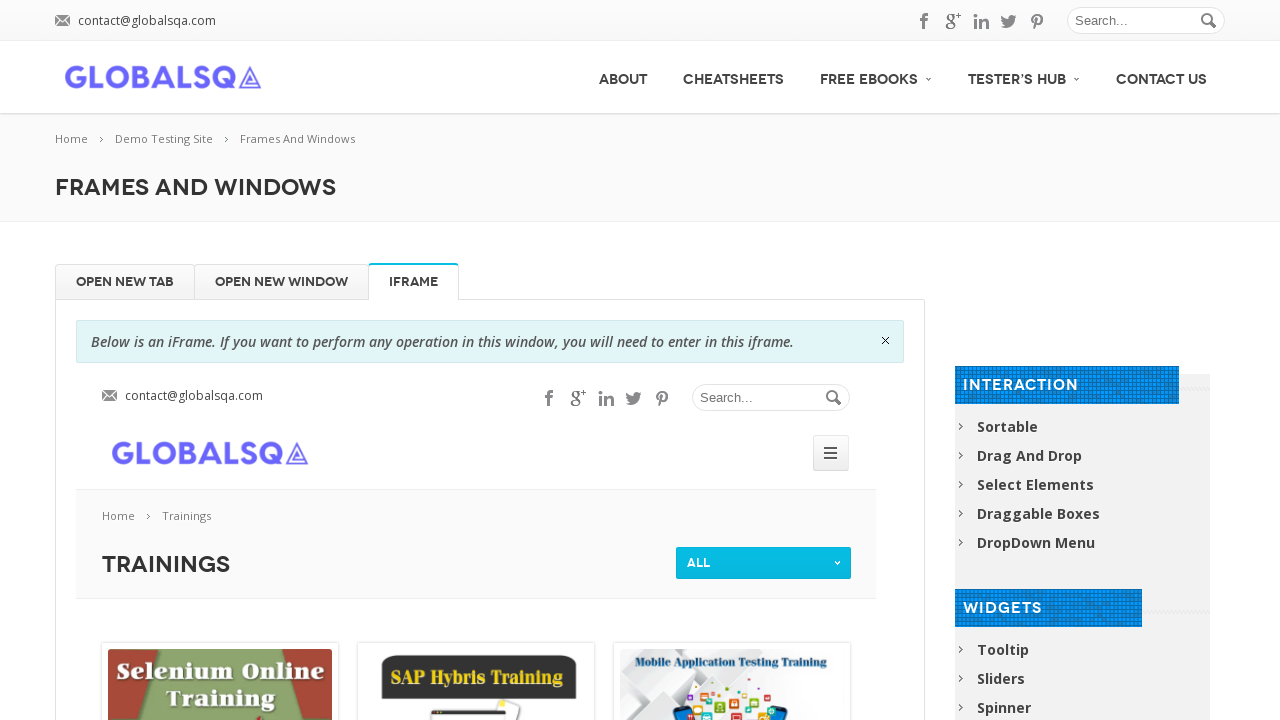

Located iframe named 'globalSqa'
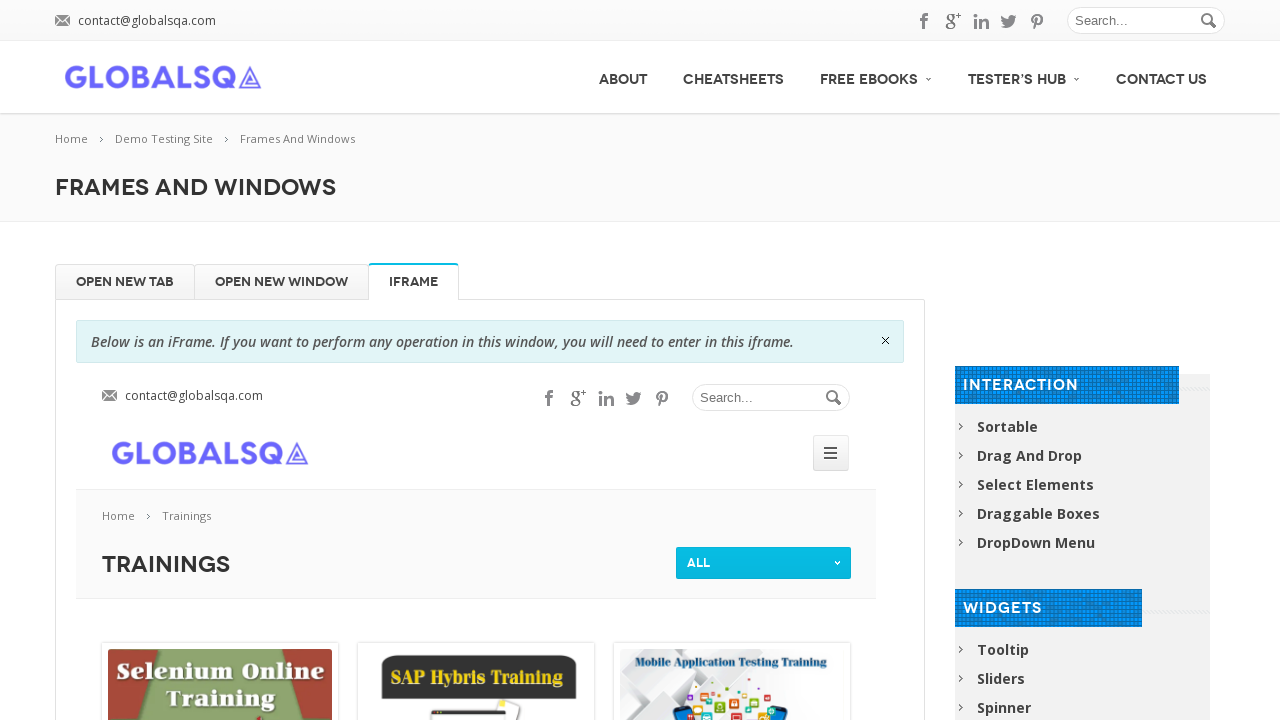

Filled search field within iframe with 'Happy Coding' on #s
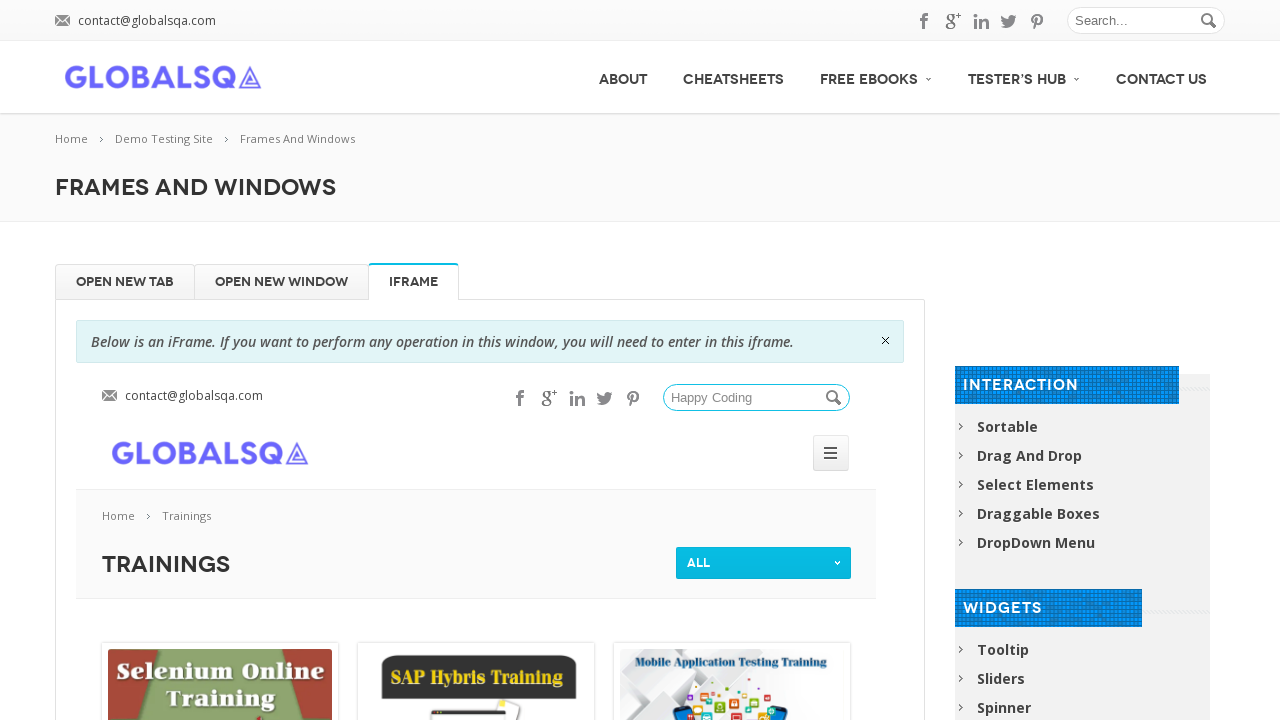

Clicked Facebook link within iframe at (520, 398) on xpath=//a[@title='Facebook']
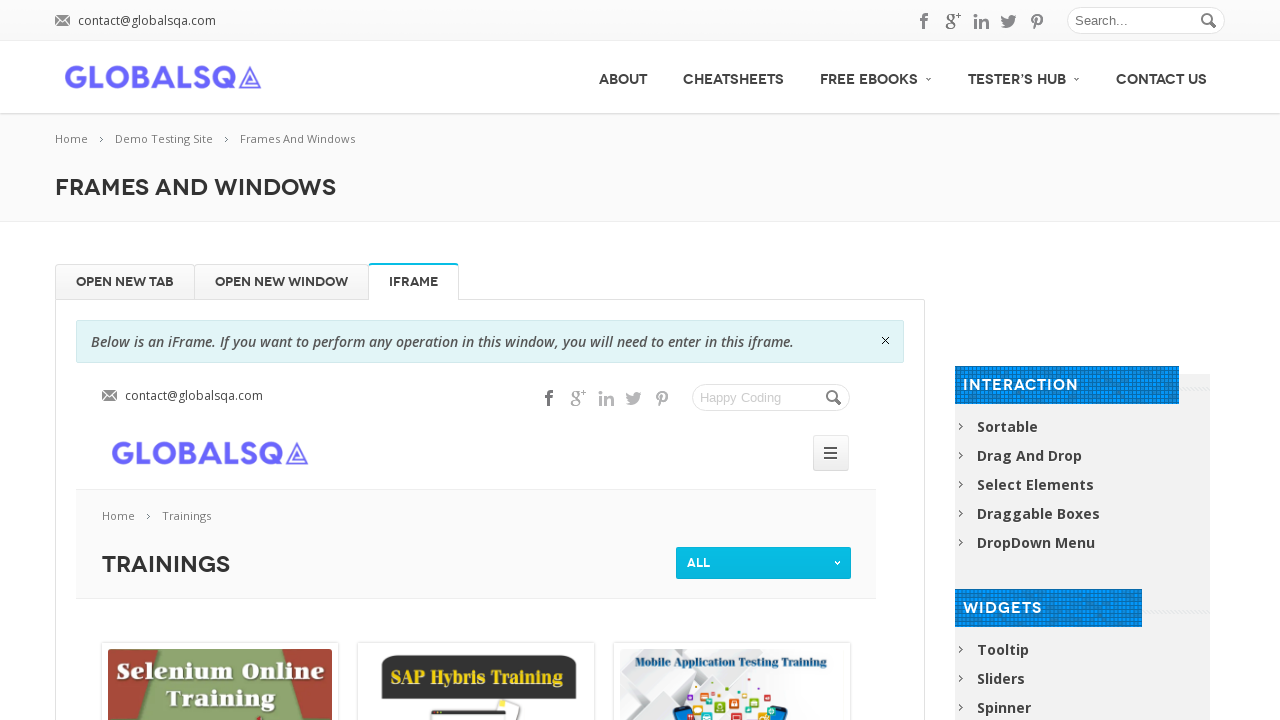

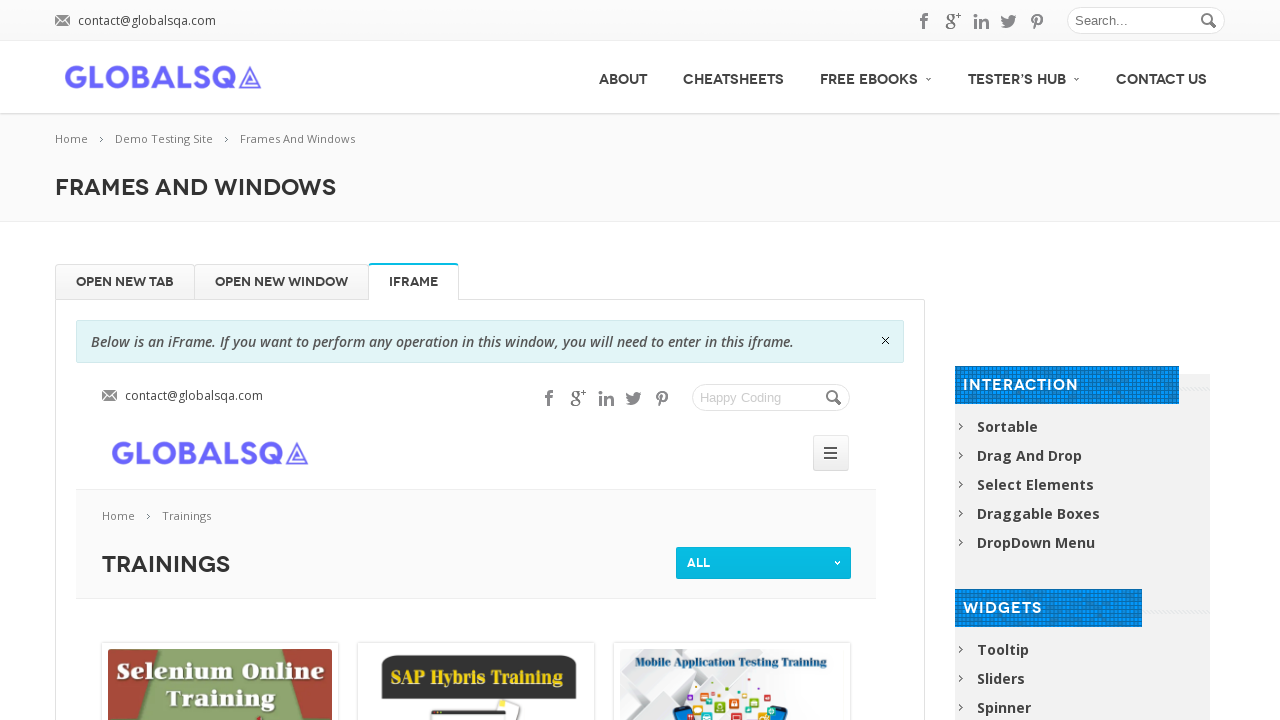